Tests a registration form by filling in first name, last name, and email fields, then submitting and verifying the success message.

Starting URL: http://suninjuly.github.io/registration1.html

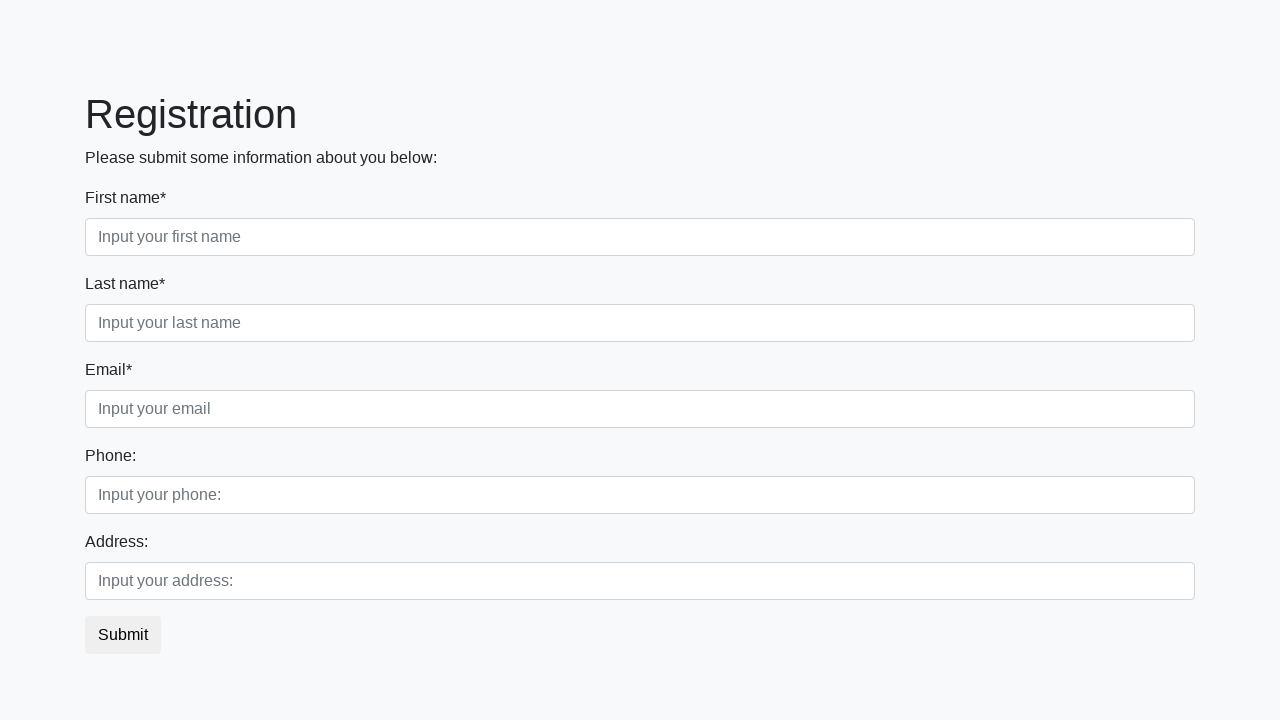

Filled first name field with 'Ivan' on input[placeholder='Input your first name']
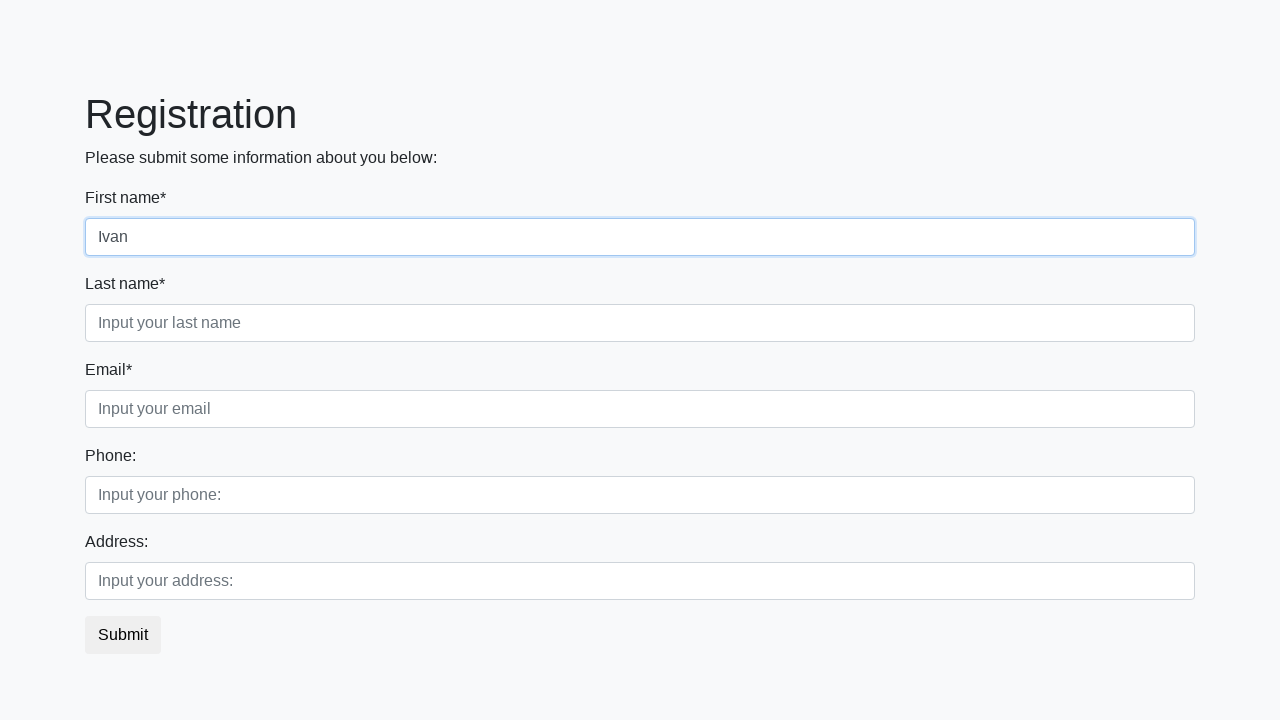

Filled last name field with 'Pirogov' on input[placeholder='Input your last name']
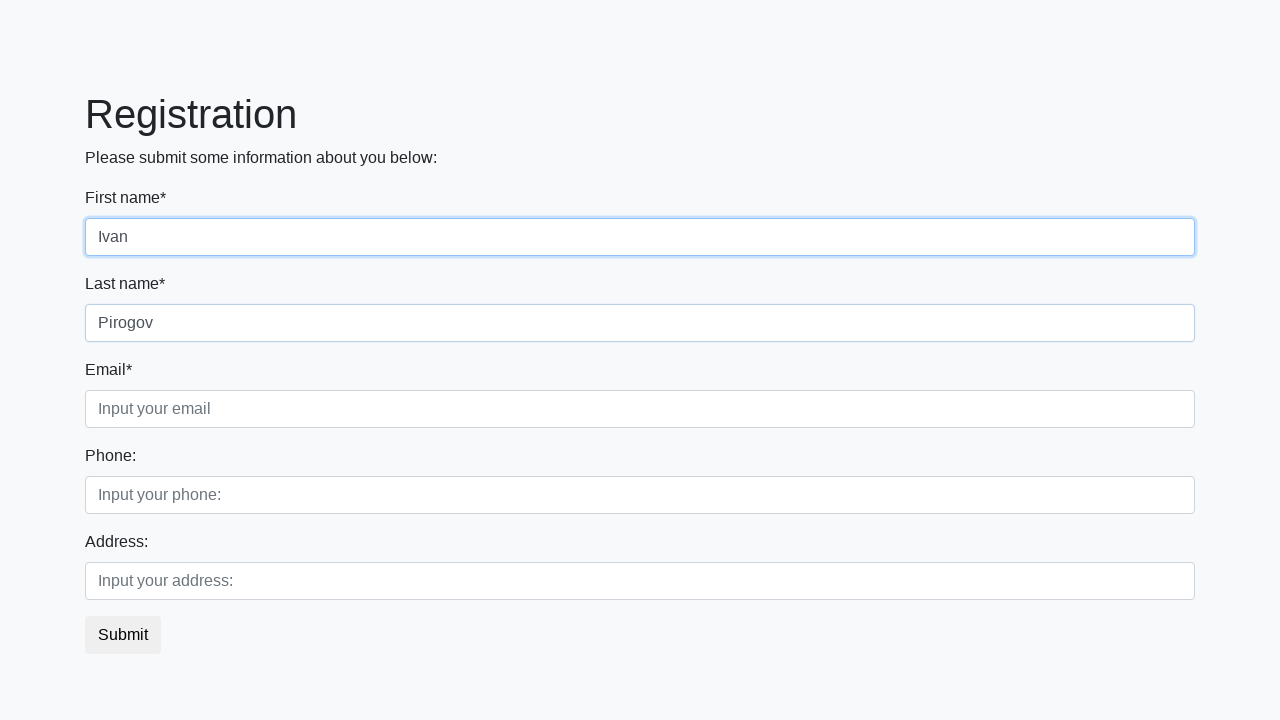

Filled email field with 'testuser@mail.ru' on input.form-control.third
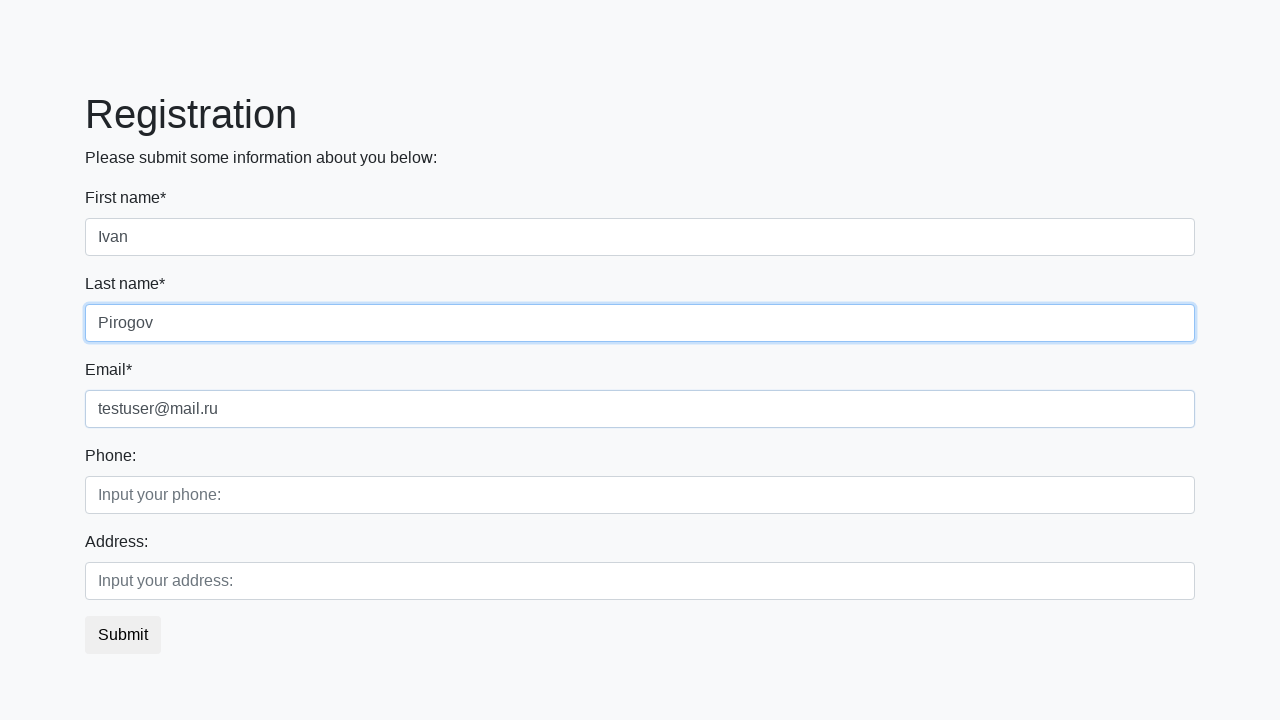

Clicked Submit button to register at (123, 635) on xpath=//button[text()='Submit']
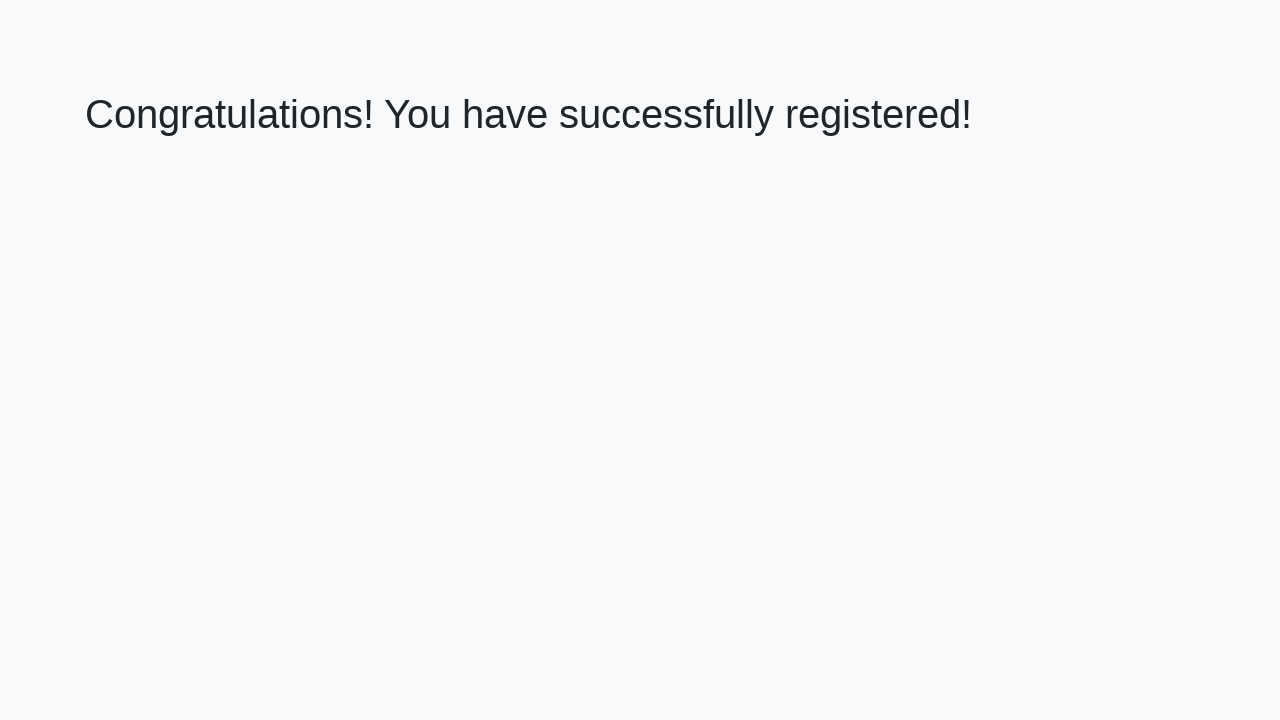

Retrieved success message text
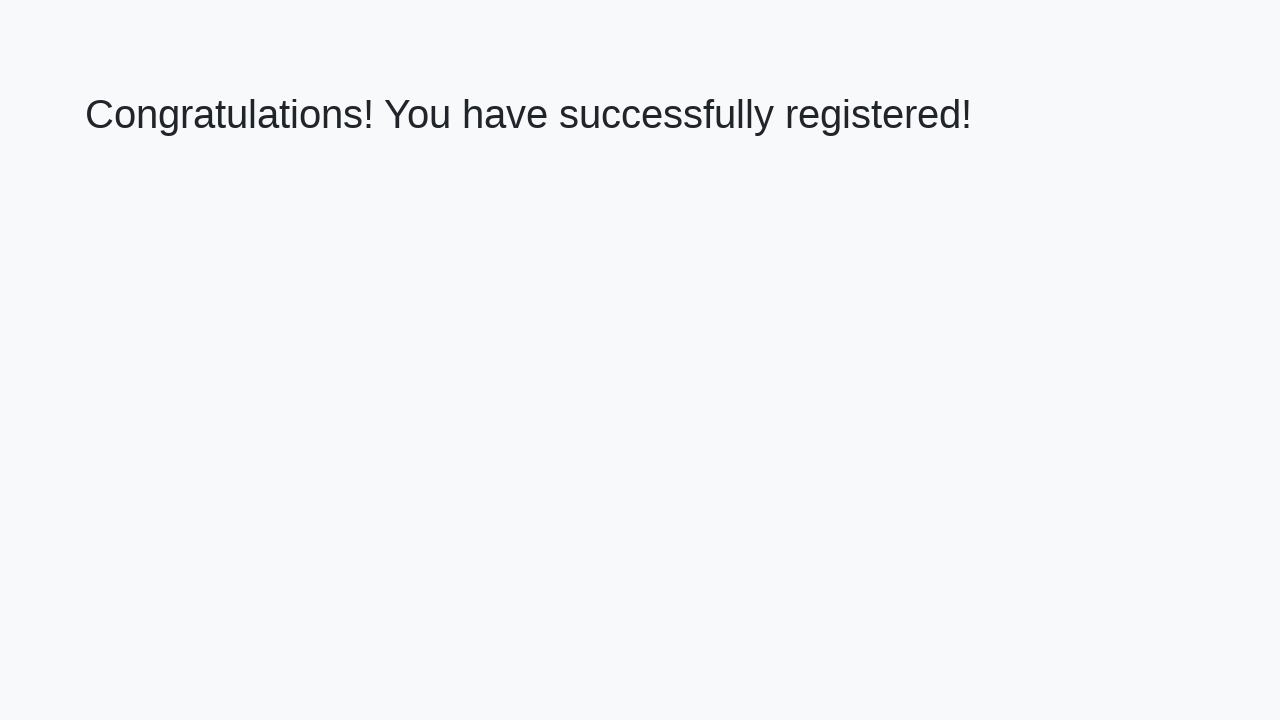

Verified success message: 'Congratulations! You have successfully registered!'
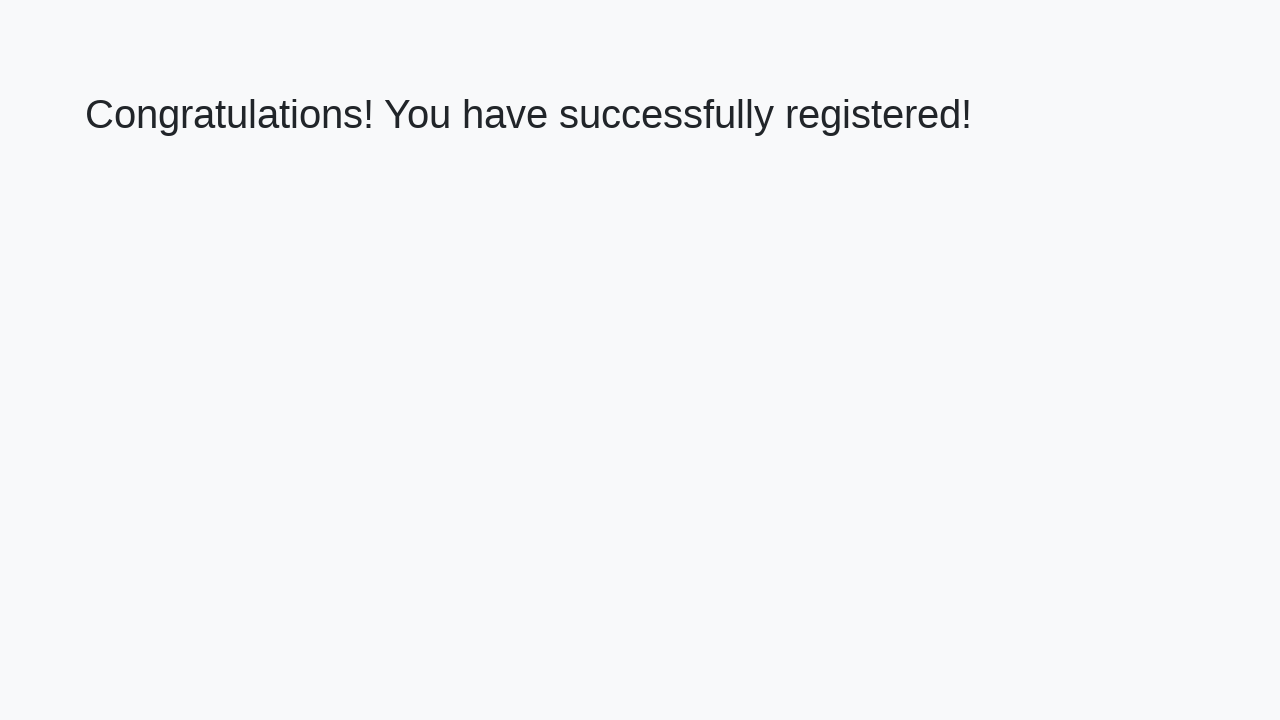

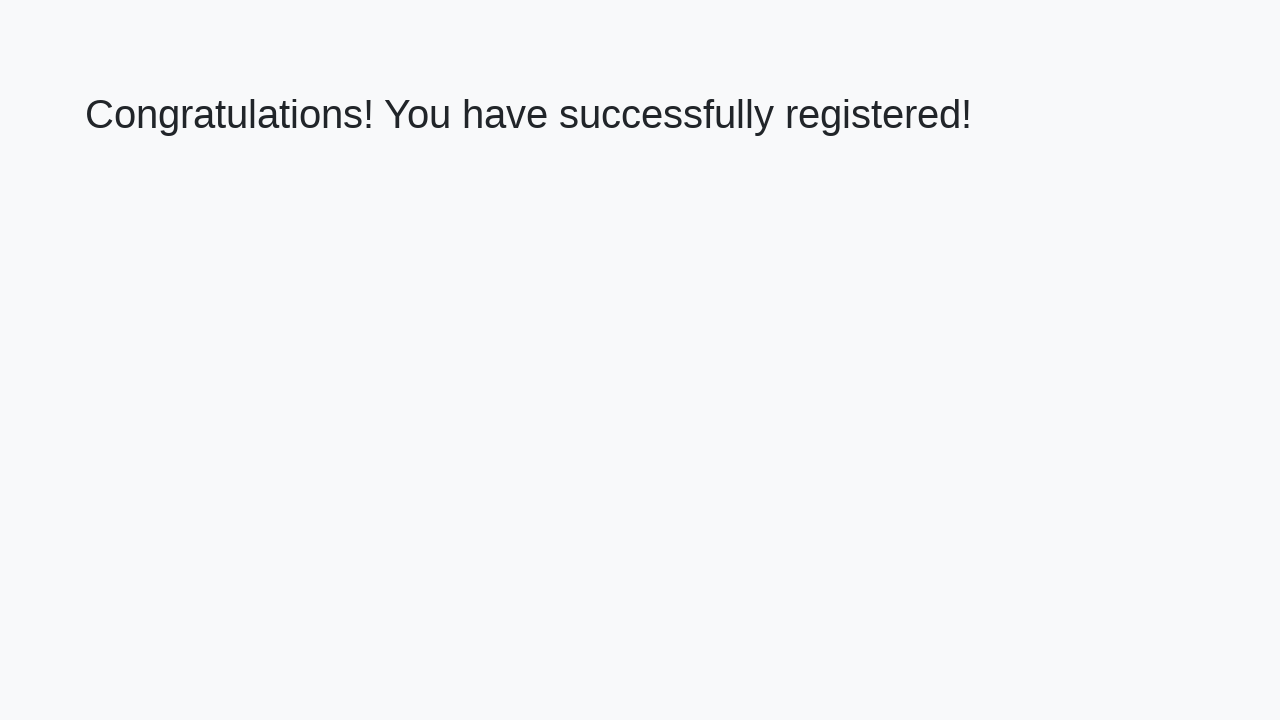